Tests jQuery UI custom dropdown by selecting various number options and verifying the salutation dropdown selection

Starting URL: https://jqueryui.com/resources/demos/selectmenu/default.html

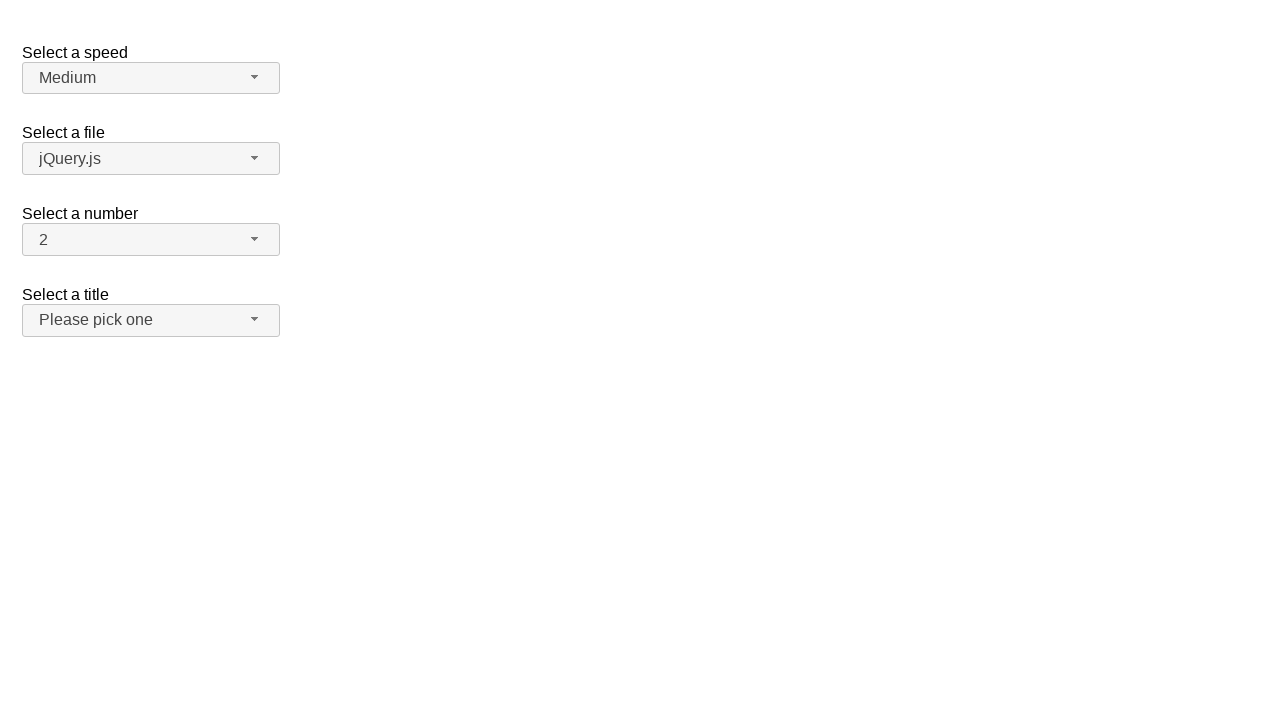

Clicked number dropdown button to open menu at (255, 239) on span#number-button > span.ui-selectmenu-icon
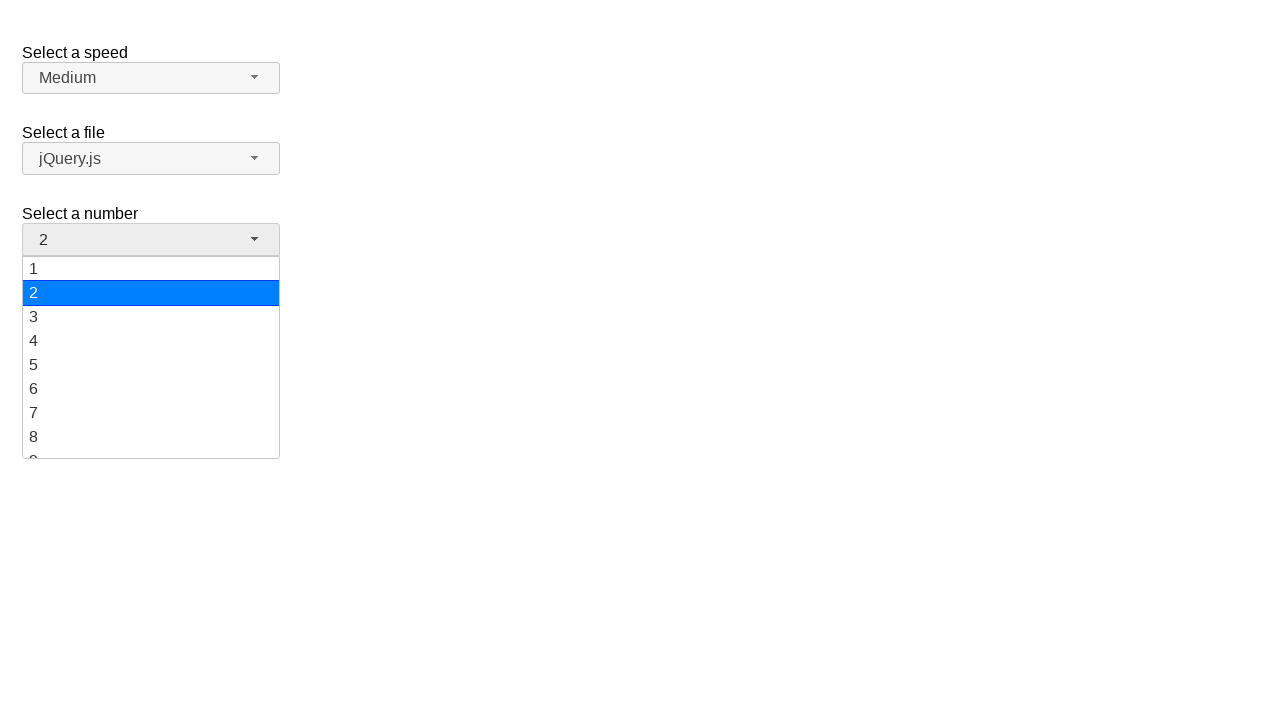

Number dropdown menu loaded
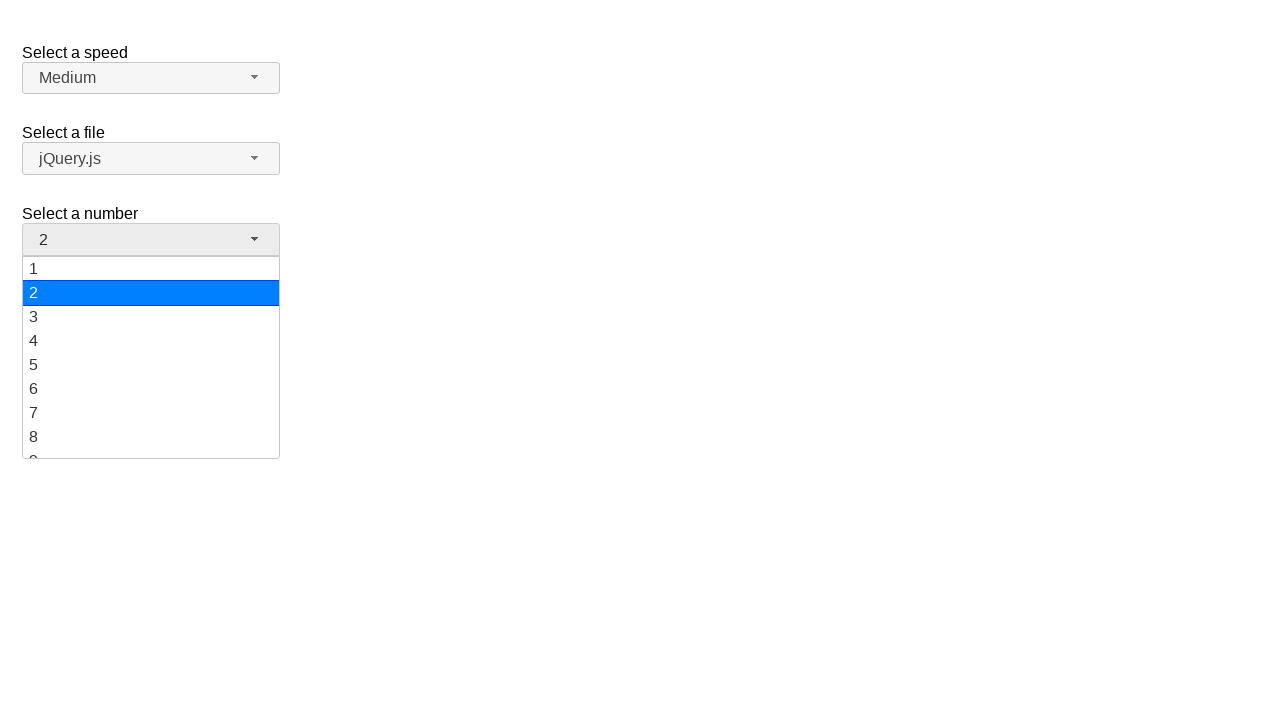

Selected number option '2' from dropdown at (151, 293) on ul#number-menu div:has-text('2')
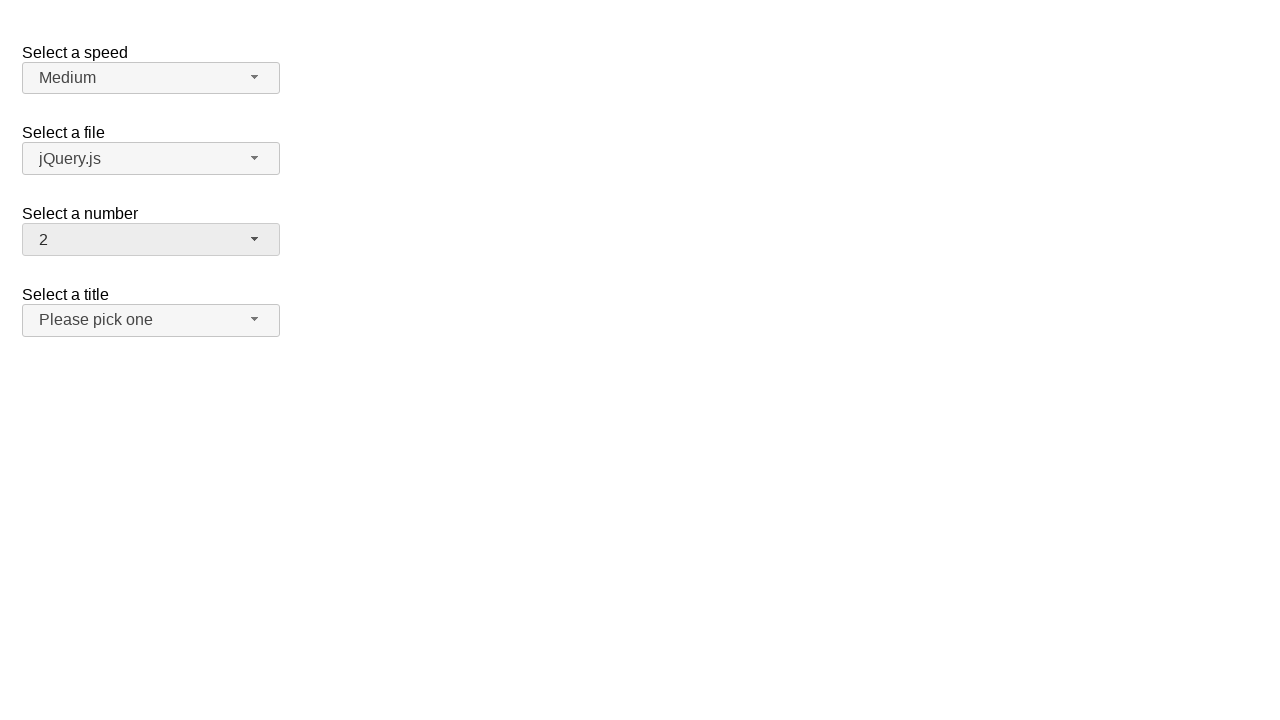

Clicked number dropdown button to open menu at (255, 239) on span#number-button > span.ui-selectmenu-icon
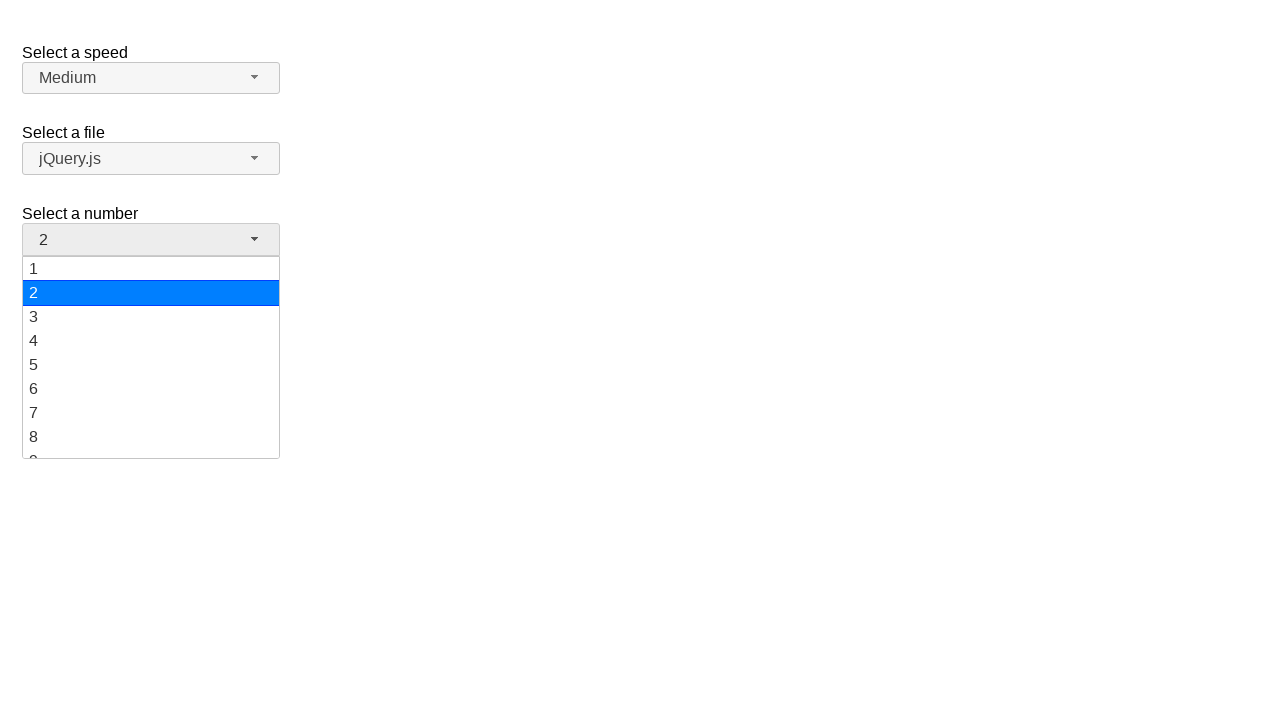

Number dropdown menu loaded
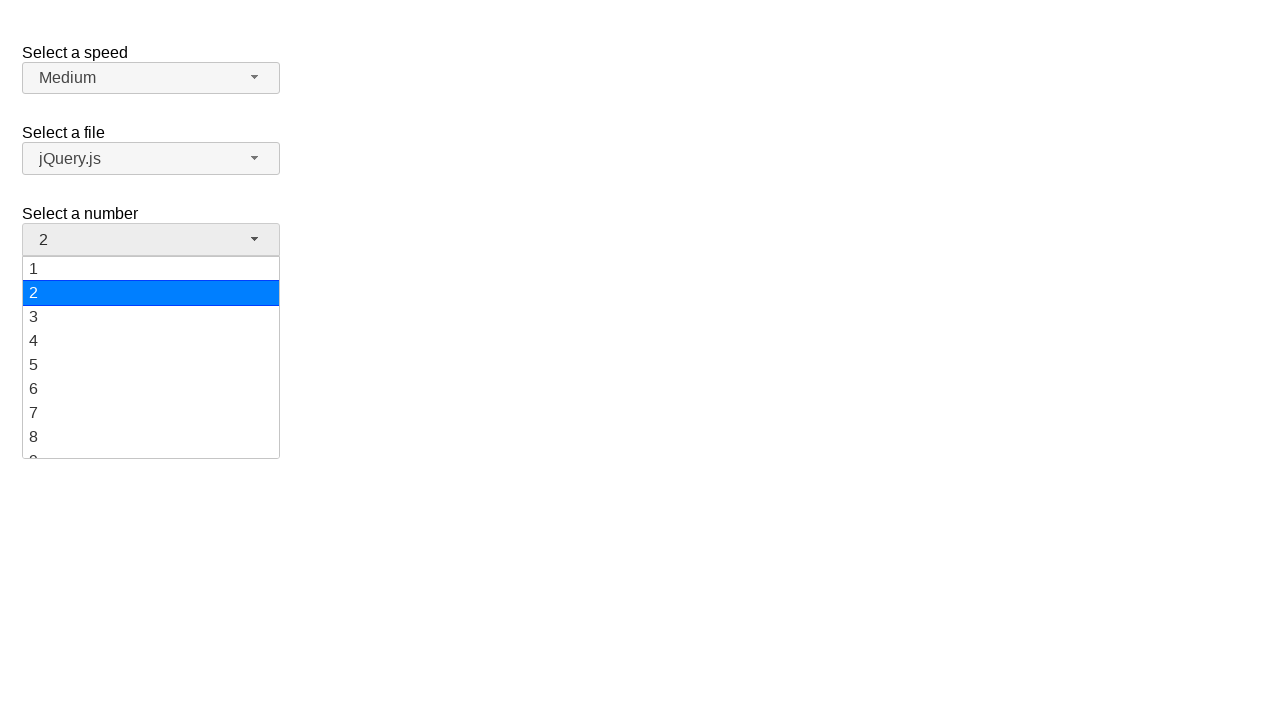

Selected number option '16' from dropdown at (151, 373) on ul#number-menu div:has-text('16')
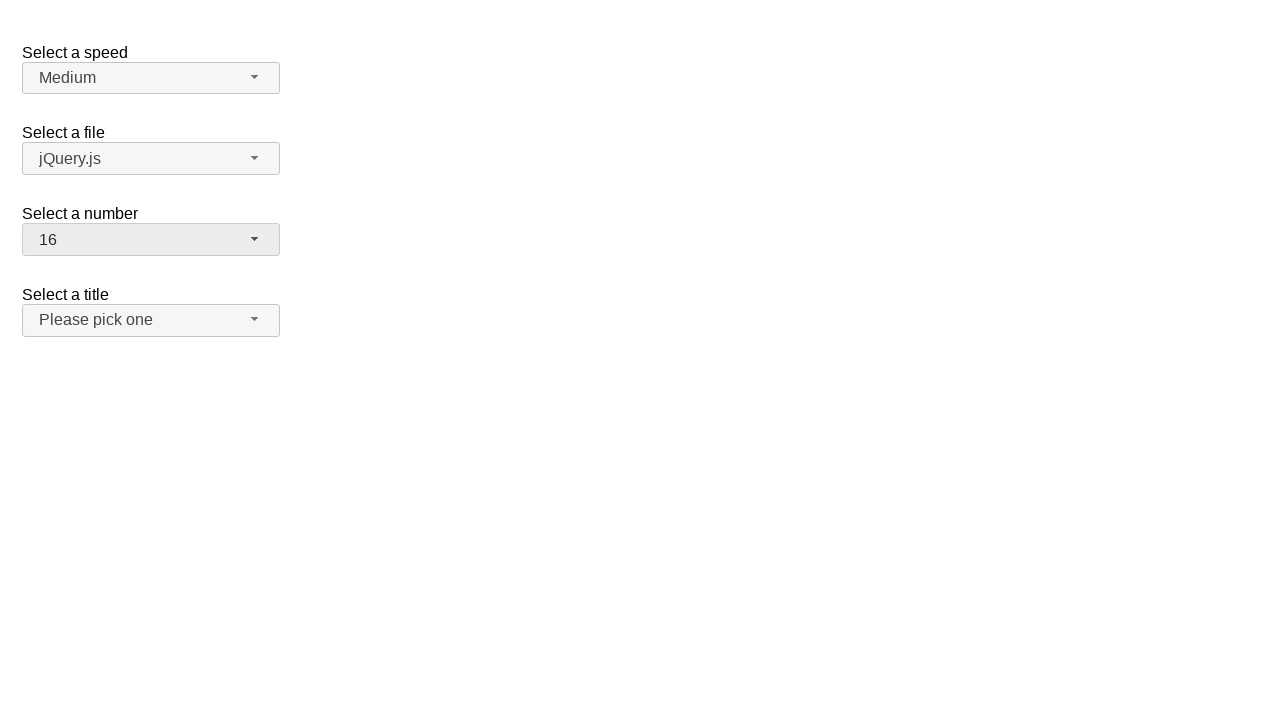

Clicked number dropdown button to open menu at (255, 239) on span#number-button > span.ui-selectmenu-icon
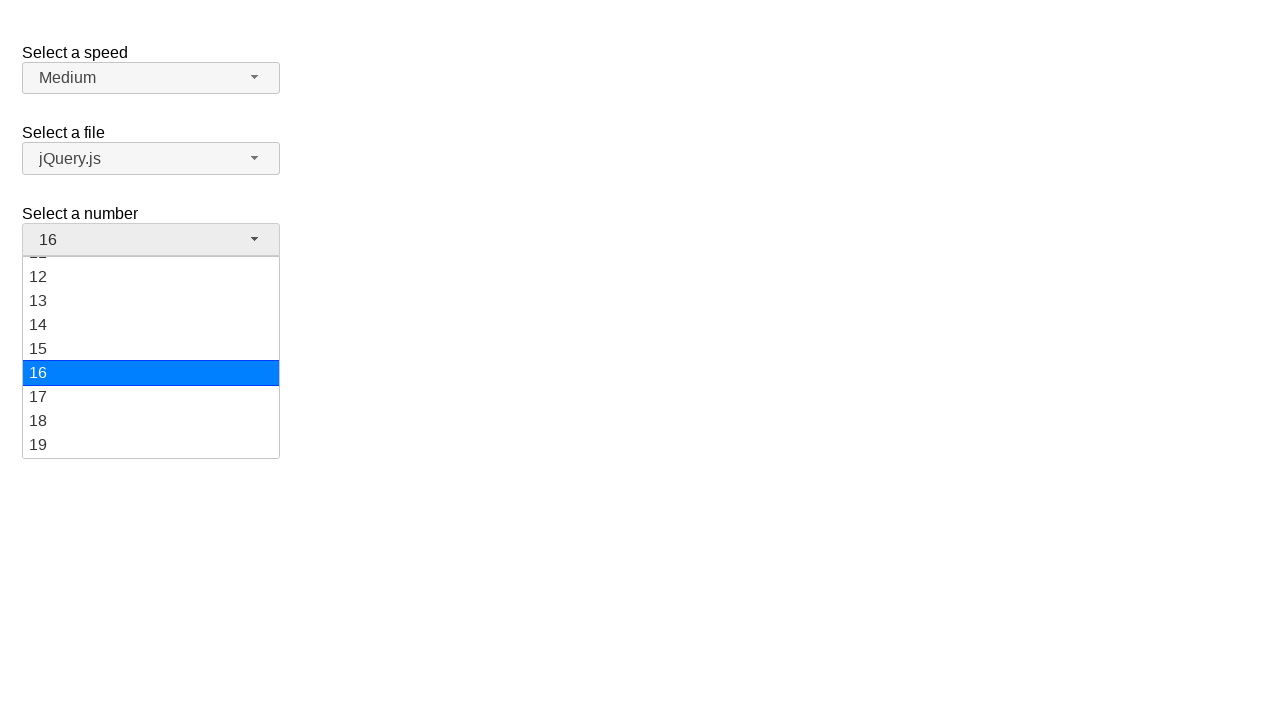

Number dropdown menu loaded
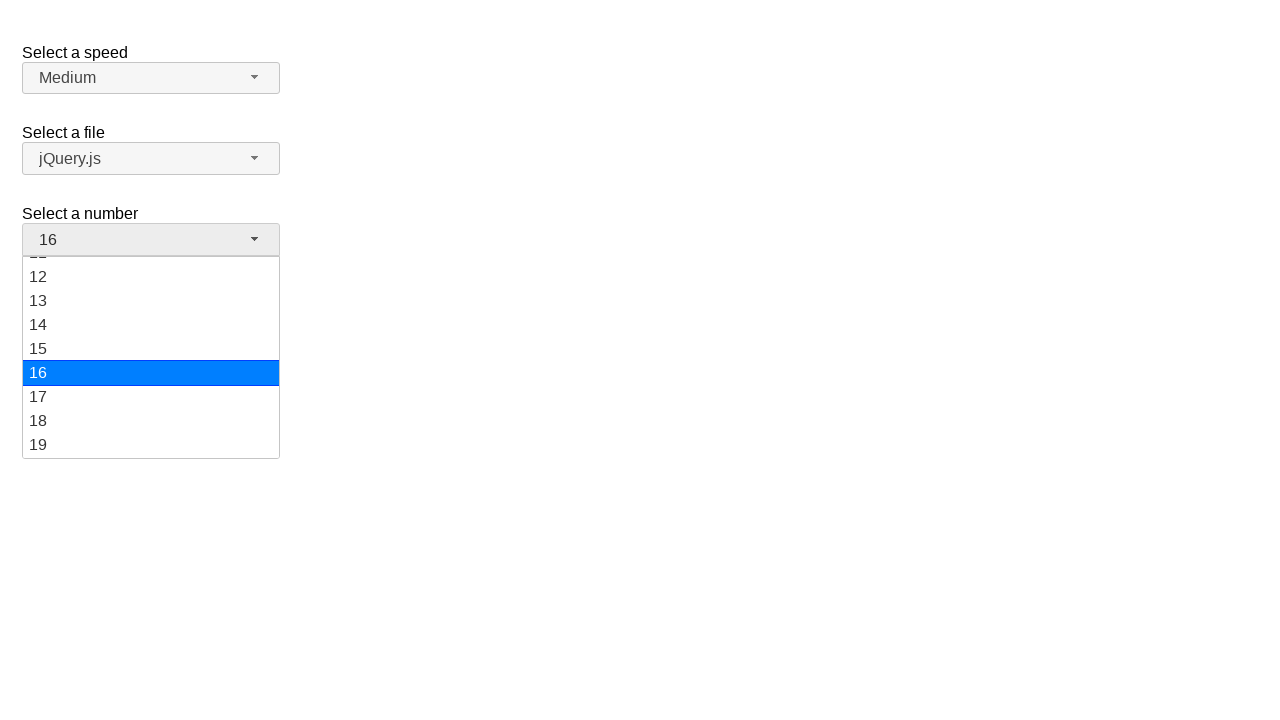

Selected number option '19' from dropdown at (151, 445) on ul#number-menu div:has-text('19')
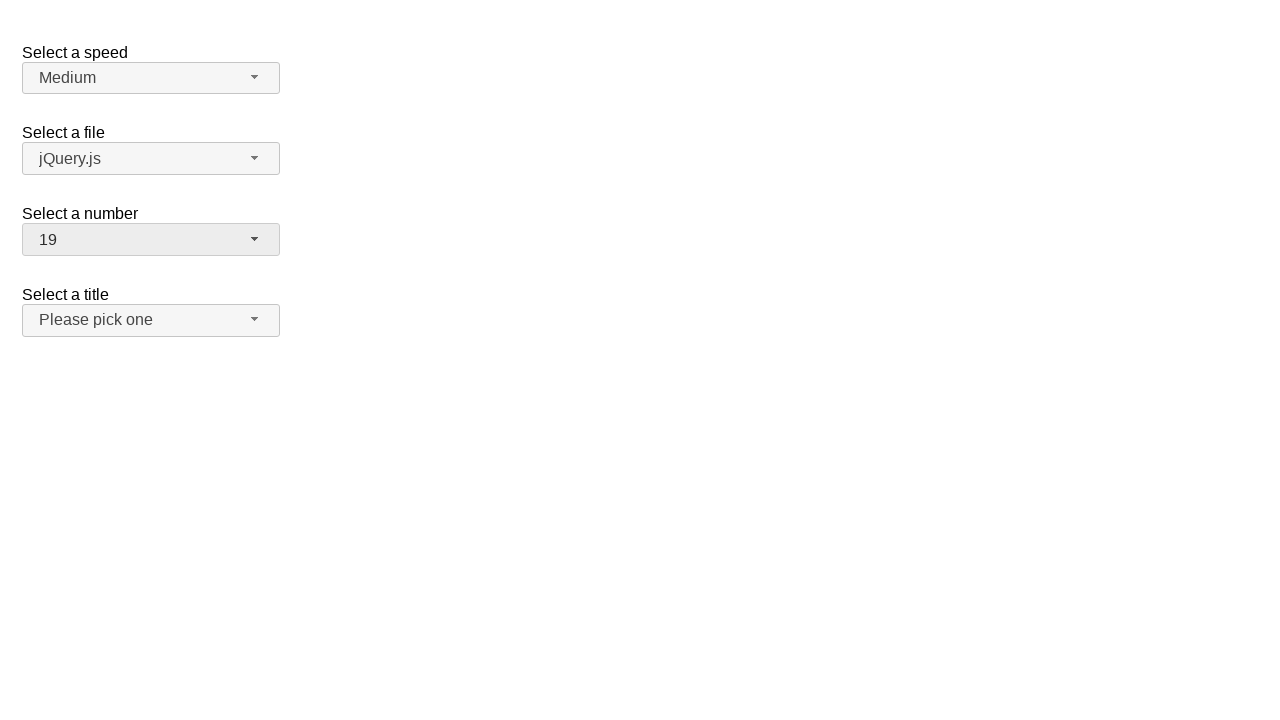

Clicked salutation dropdown button to open menu at (255, 319) on span#salutation-button > span.ui-selectmenu-icon
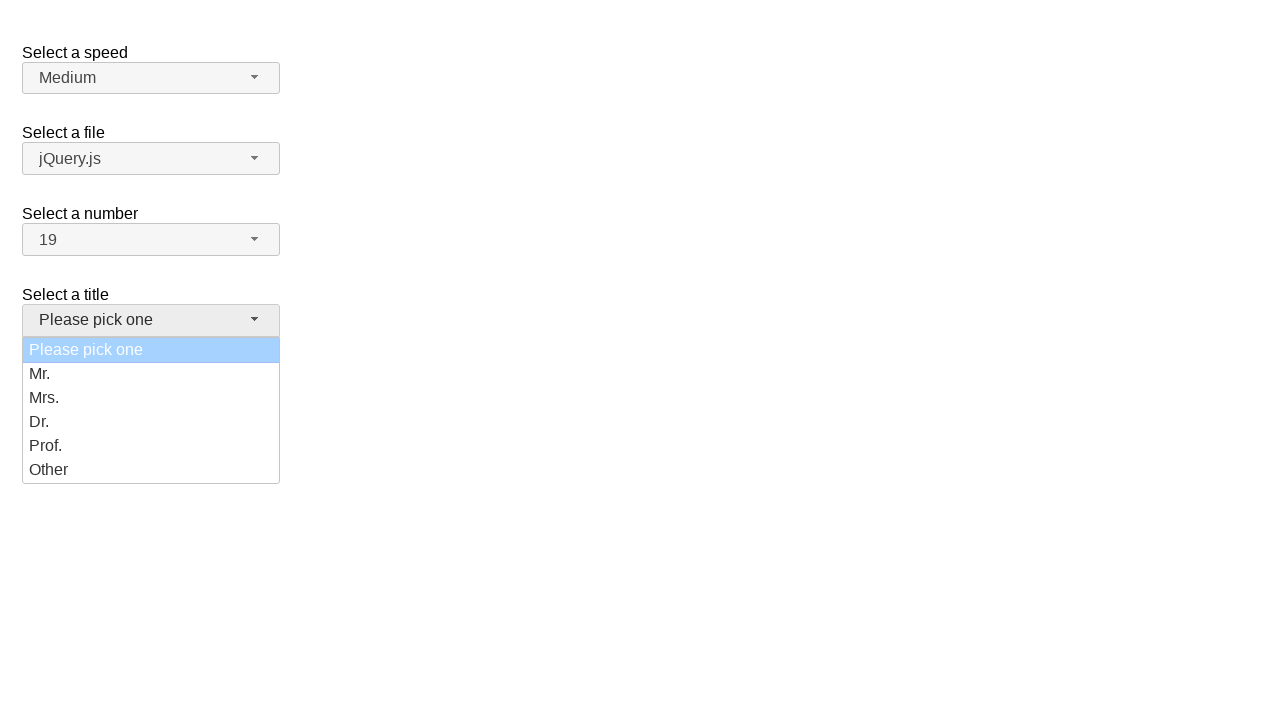

Salutation dropdown menu loaded
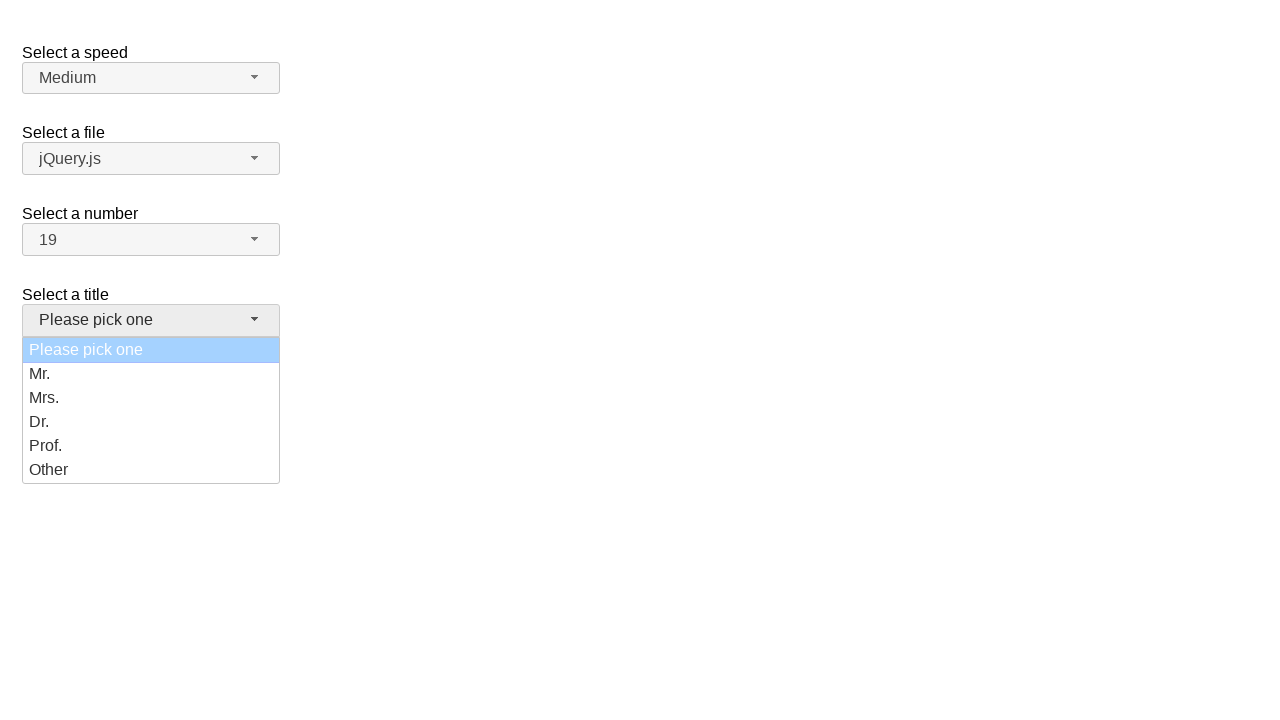

Selected salutation option 'Dr.' from dropdown at (151, 422) on div.ui-selectmenu-open li:has-text('Dr.')
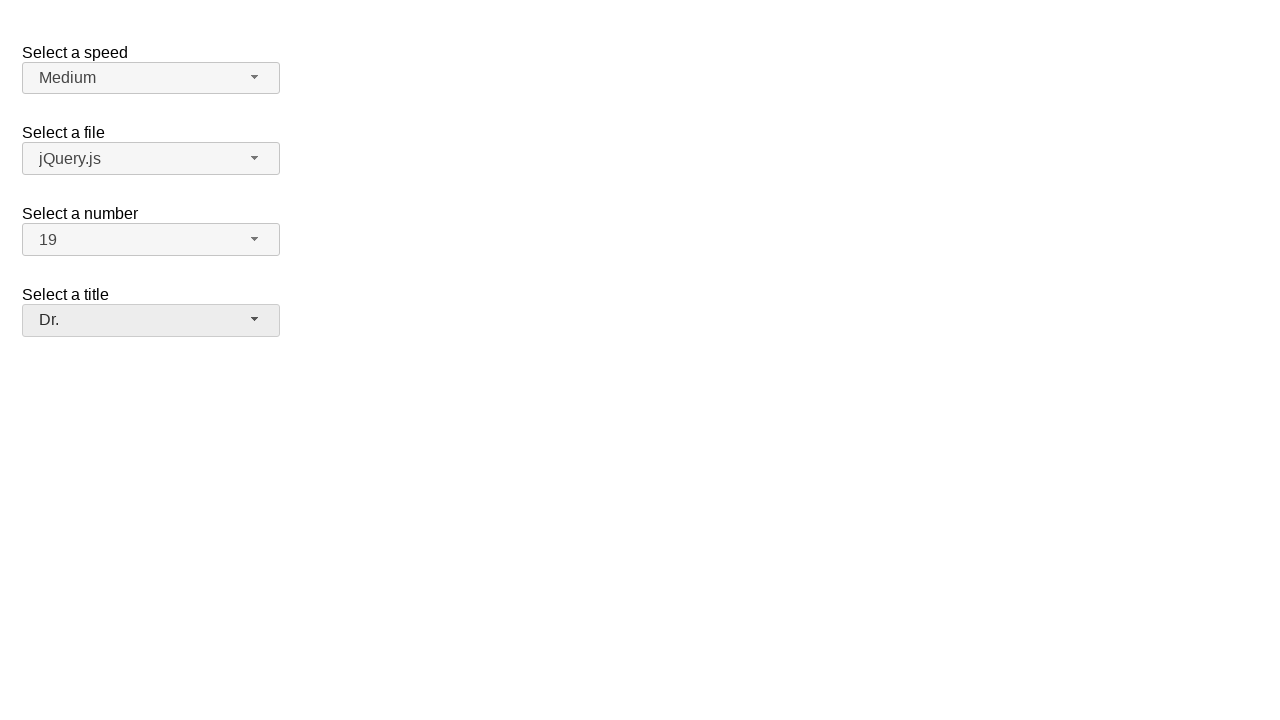

Verified salutation dropdown displays 'Dr.' as selected value
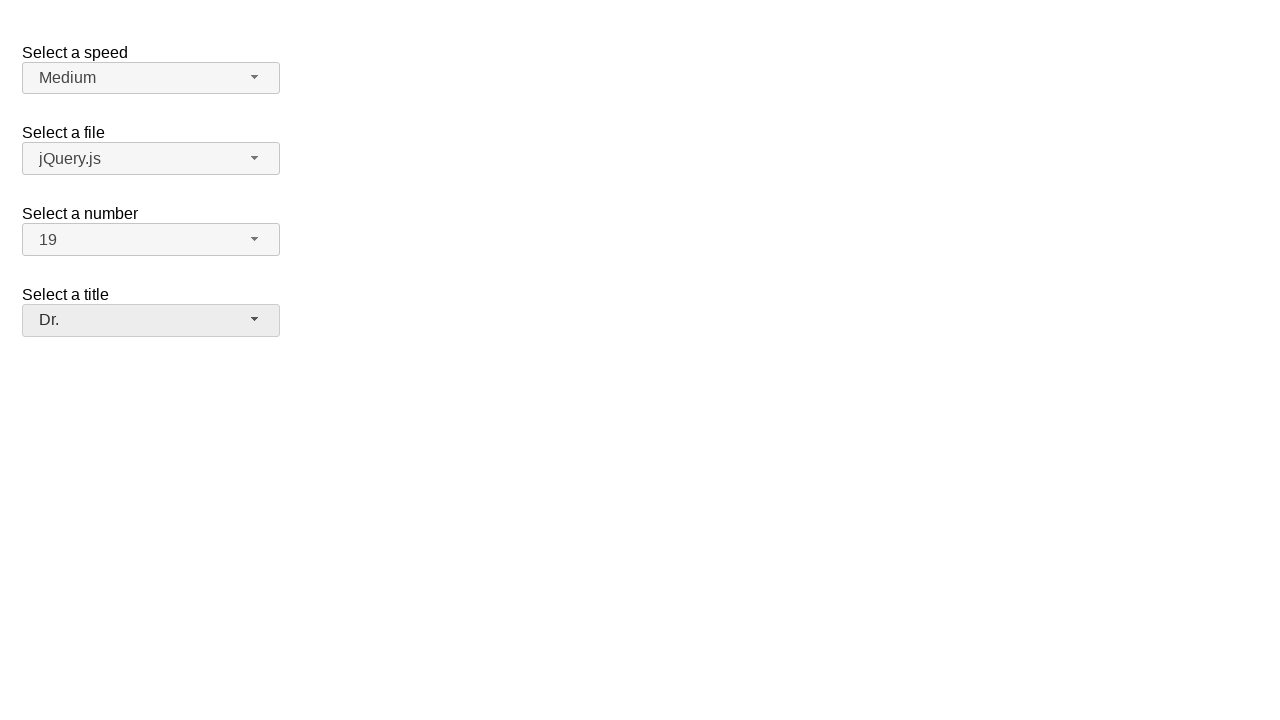

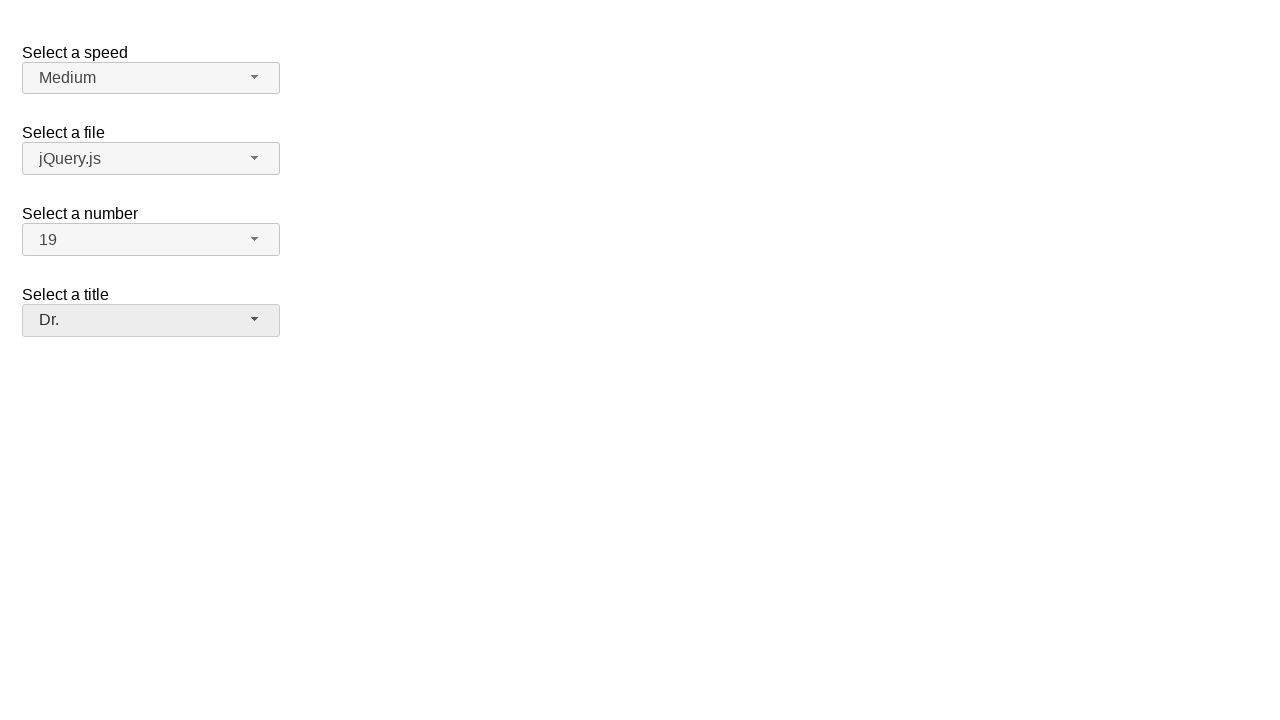